Tests dynamic loading functionality by clicking the Start button and verifying that "Hello World!" text appears after loading completes.

Starting URL: https://automationfc.github.io/dynamic-loading/

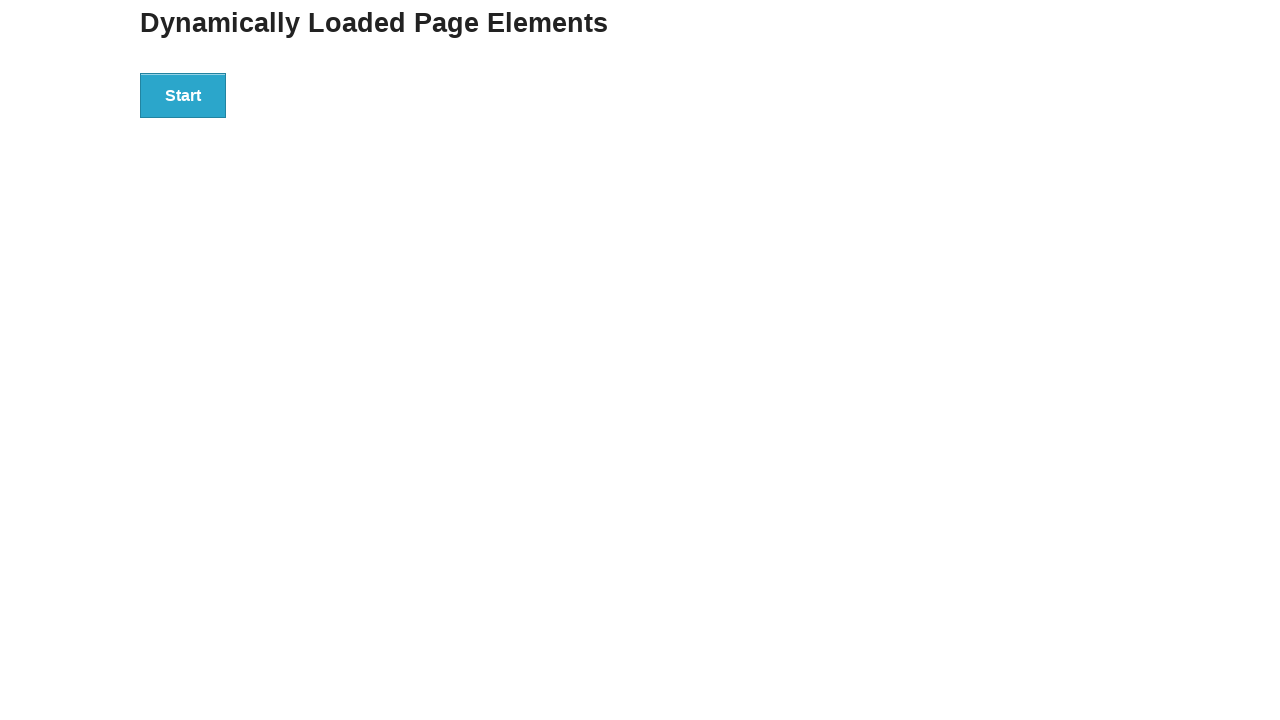

Clicked the Start button to initiate dynamic loading at (183, 95) on xpath=//button[text()='Start']
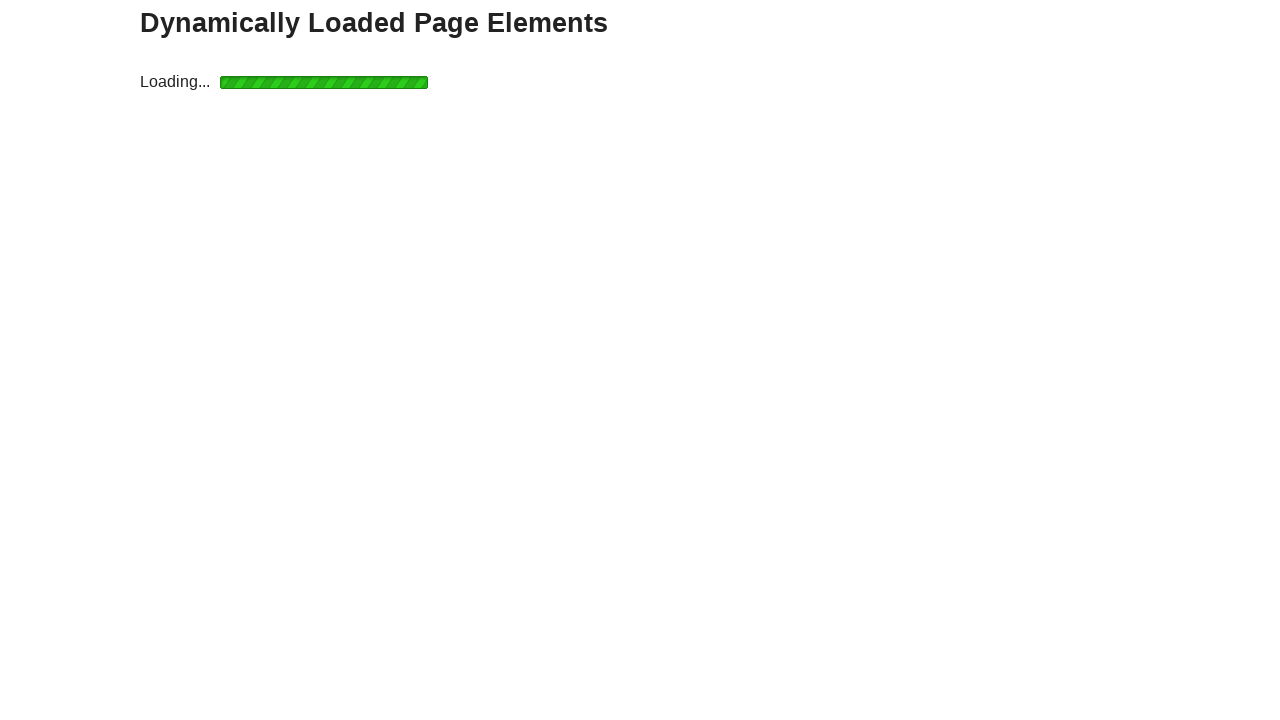

Waited for the finish element to appear after loading completes
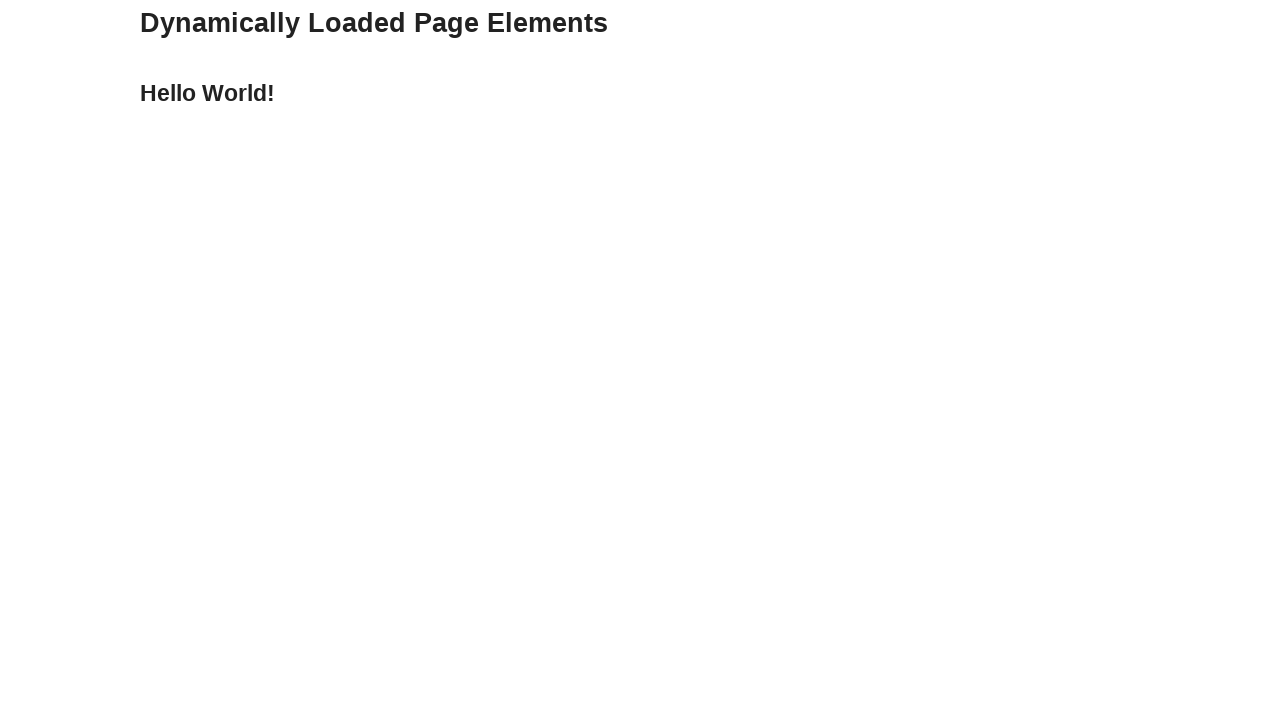

Retrieved the text content from the finish element
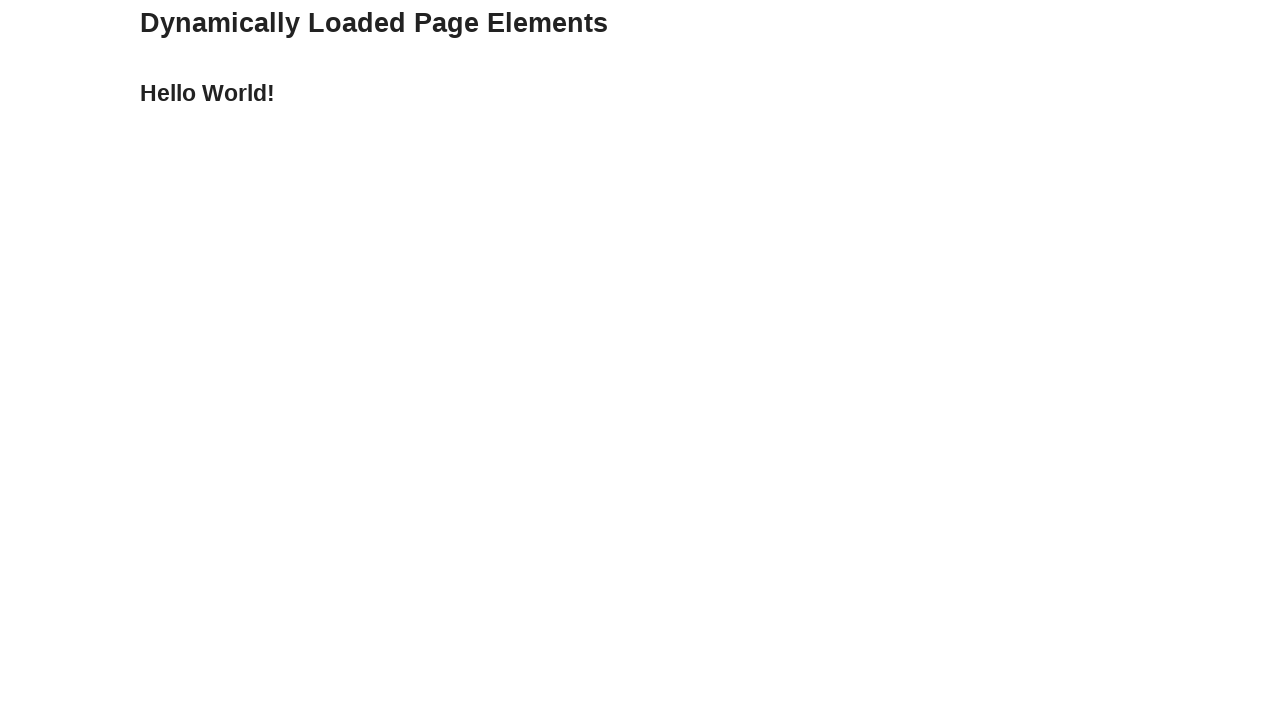

Verified that 'Hello World!' text appears after dynamic loading completes
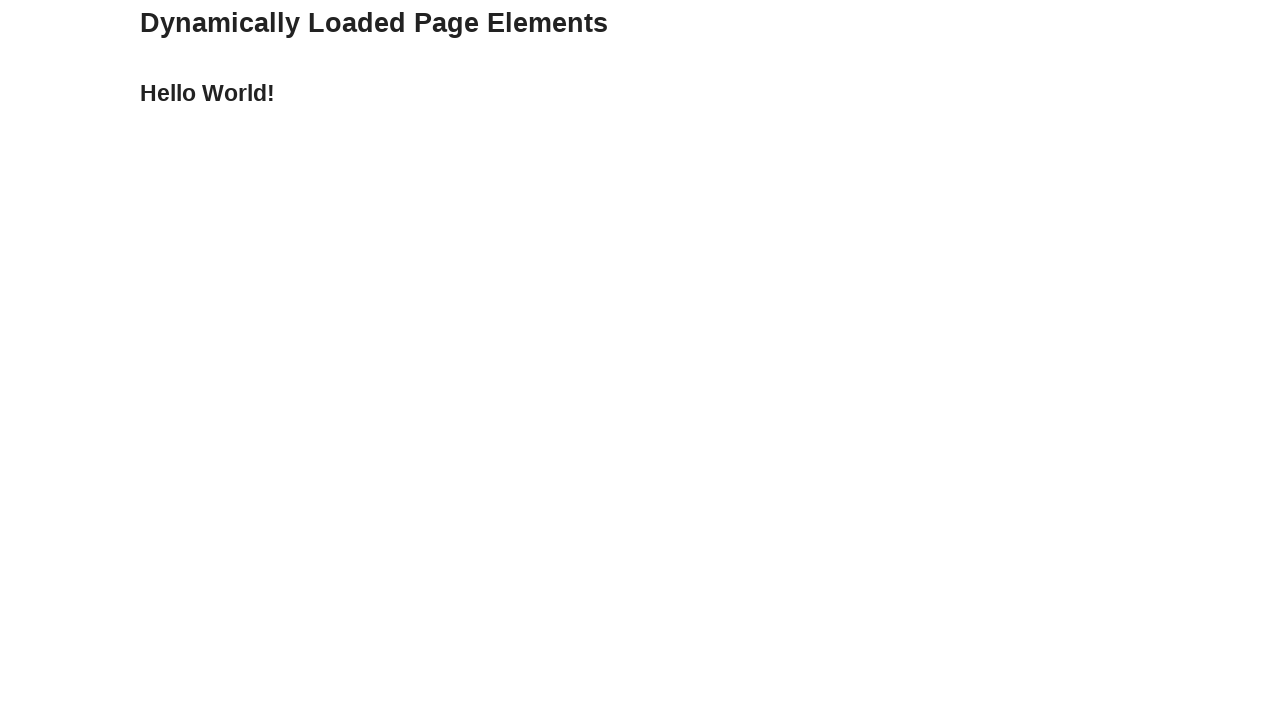

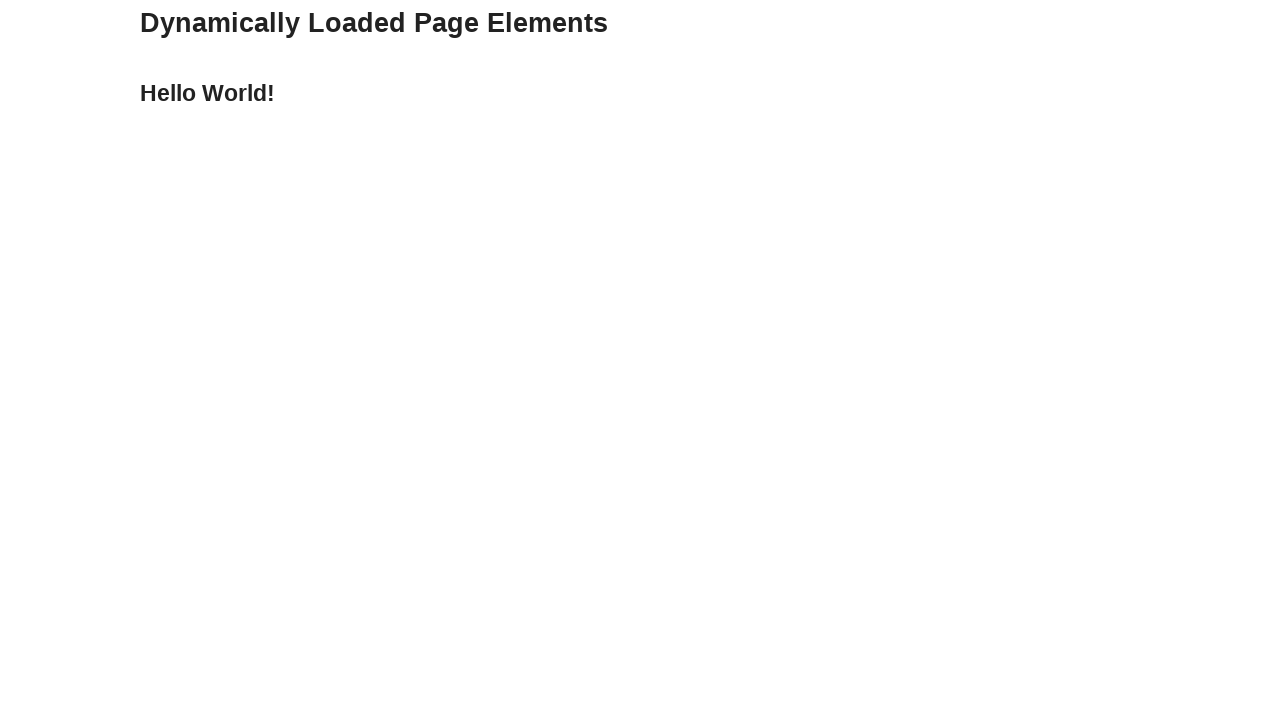